Tests handling a non-searchable dynamic dropdown by clicking to open and selecting 'India' from the options list

Starting URL: https://demo.automationtesting.in/Register.html

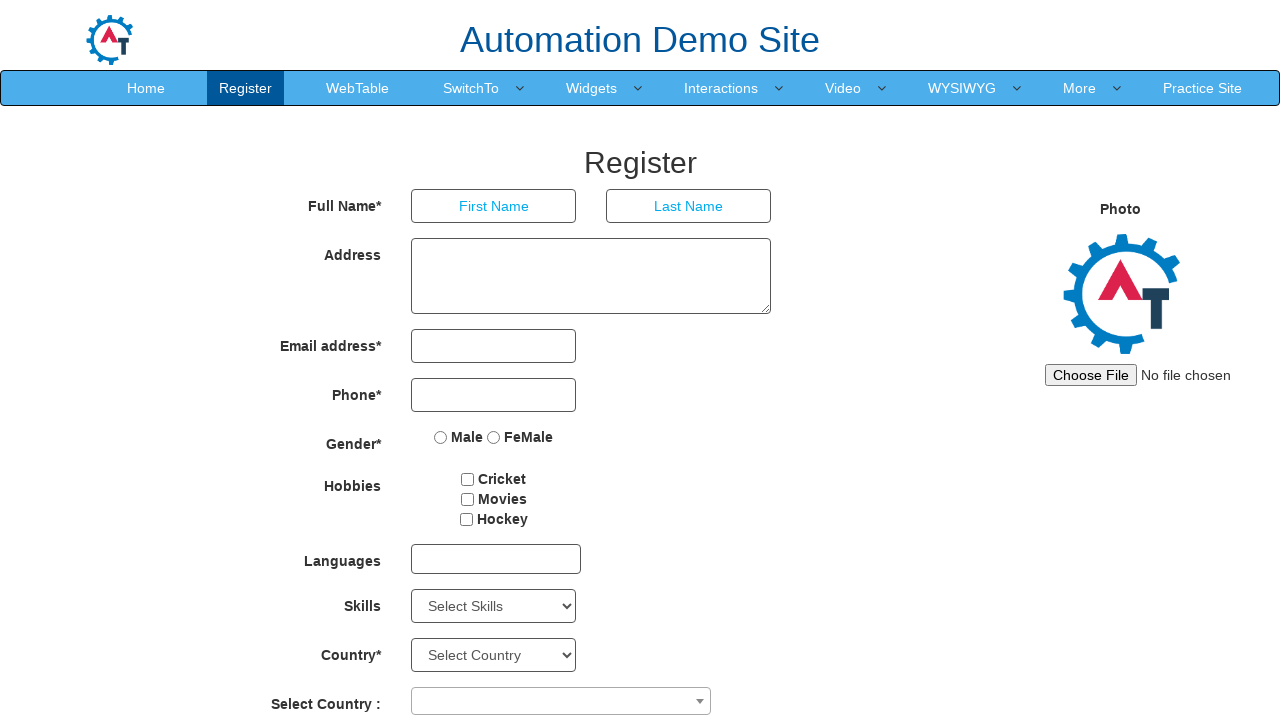

Clicked on the Select Country dropdown combobox to open it at (561, 701) on span[role="combobox"]
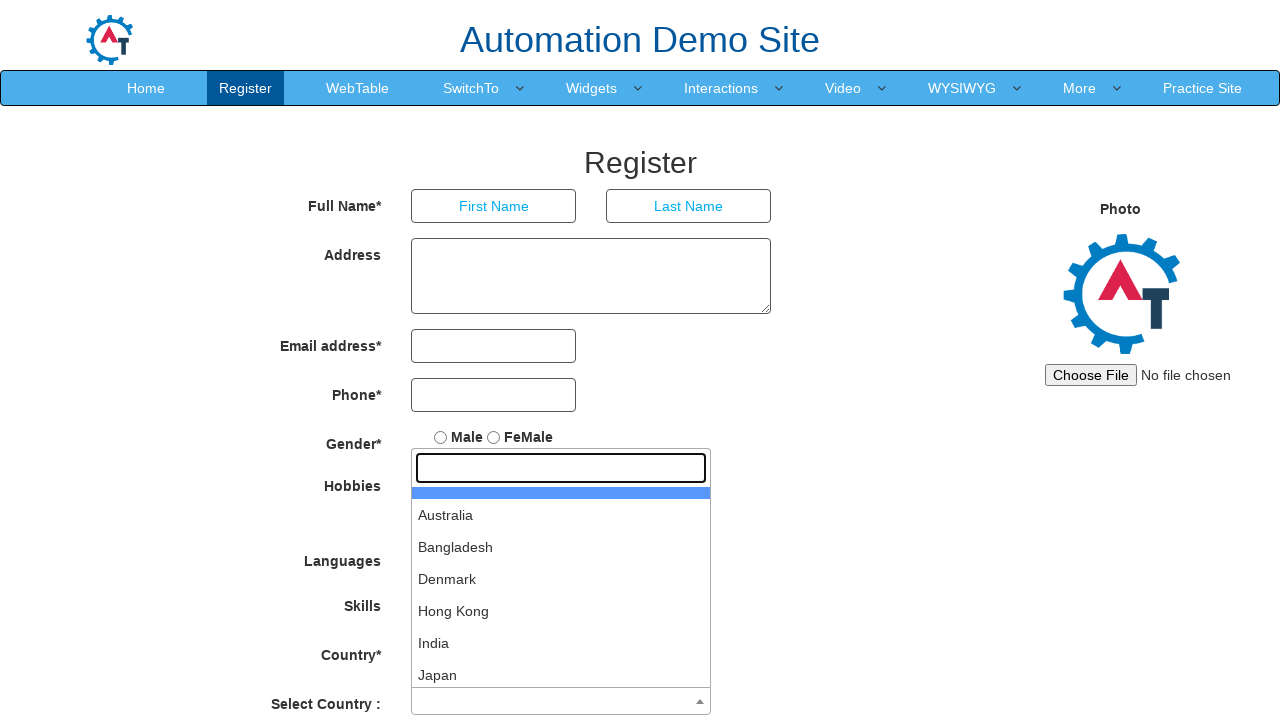

Waited for dropdown results to load
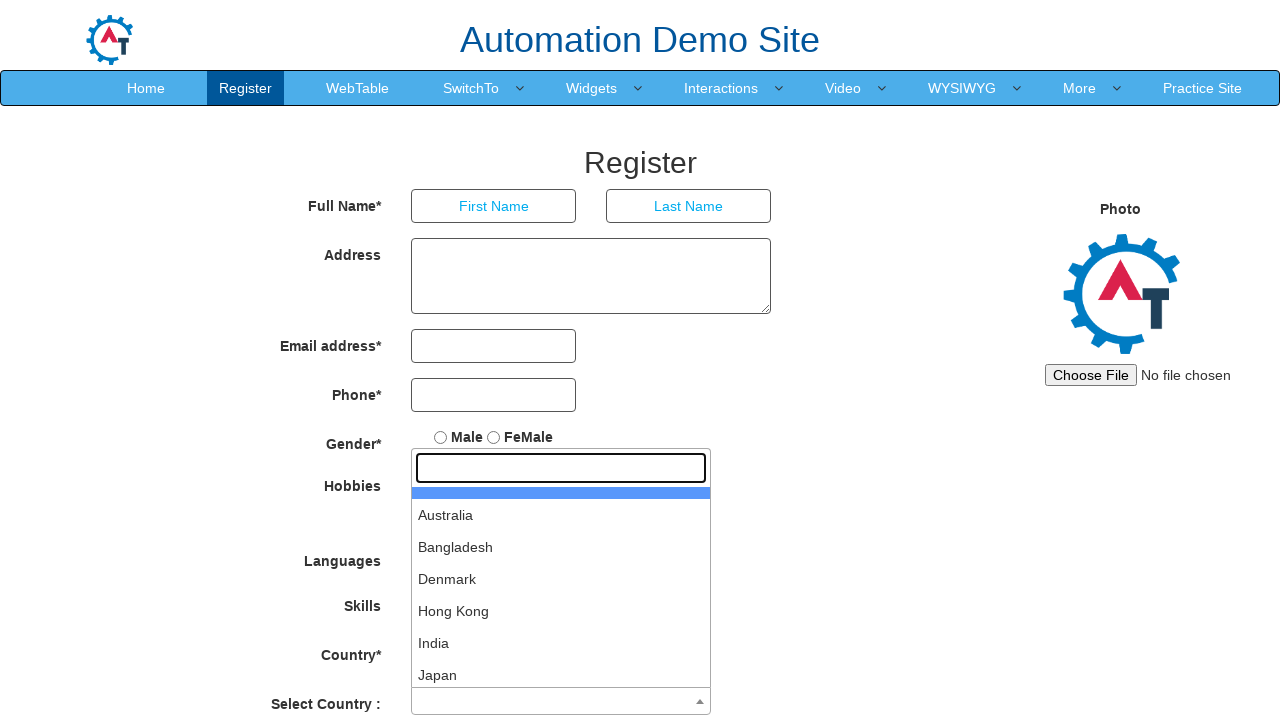

Selected 'India' from the dropdown options at (561, 643) on #select2-country-results>li >> internal:has-text="India"i
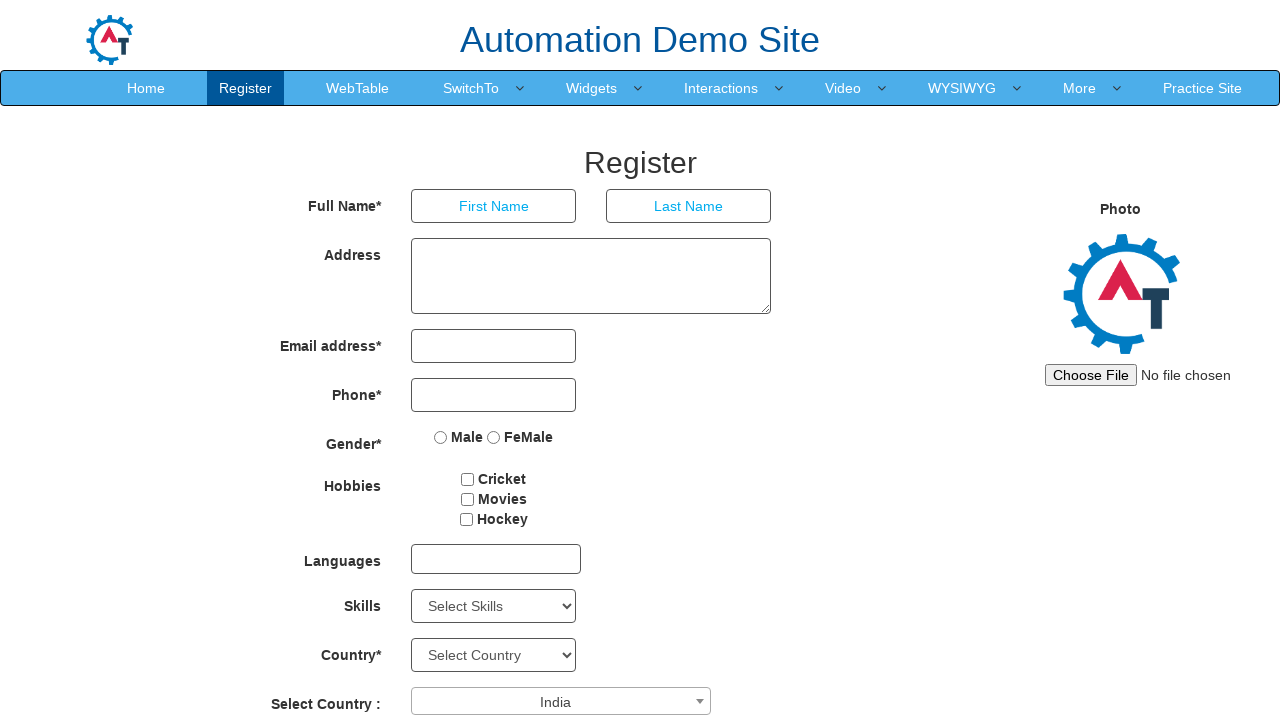

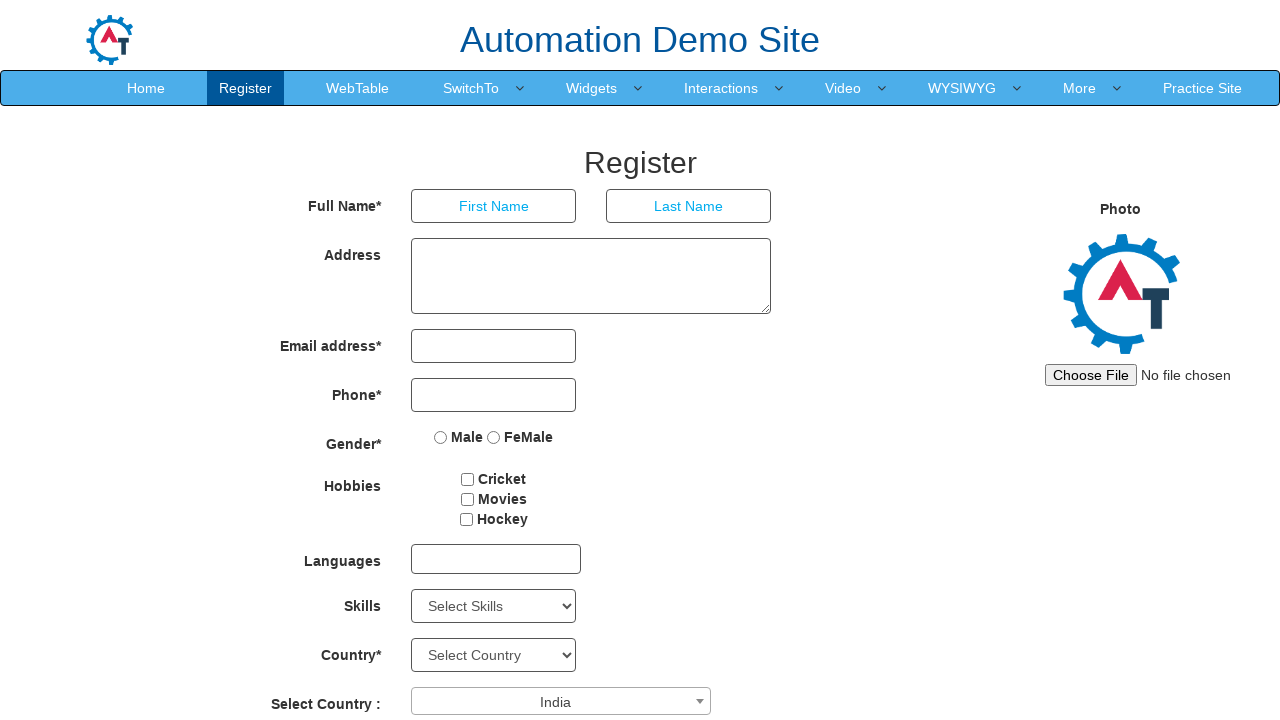